Tests text editor functionality by entering text into an input field

Starting URL: https://www.leafground.com/

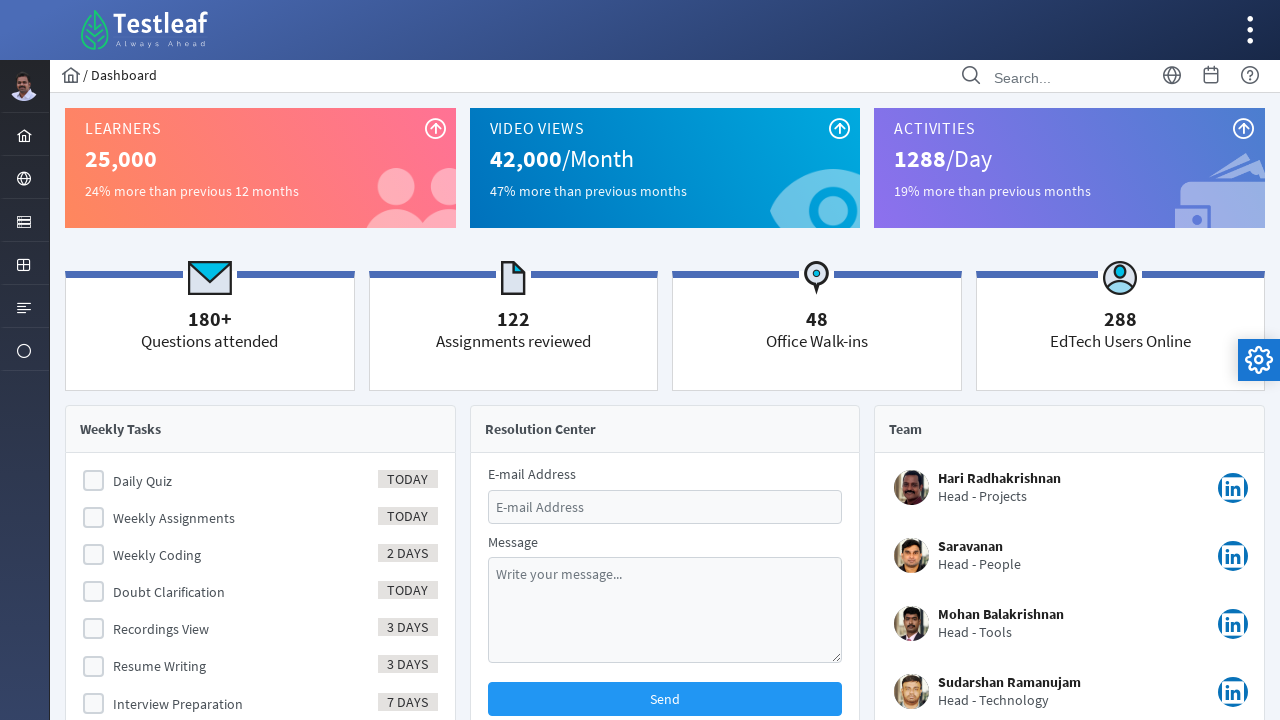

Clicked on Elements menu at (24, 222) on xpath=//i[@class='pi pi-server layout-menuitem-icon']
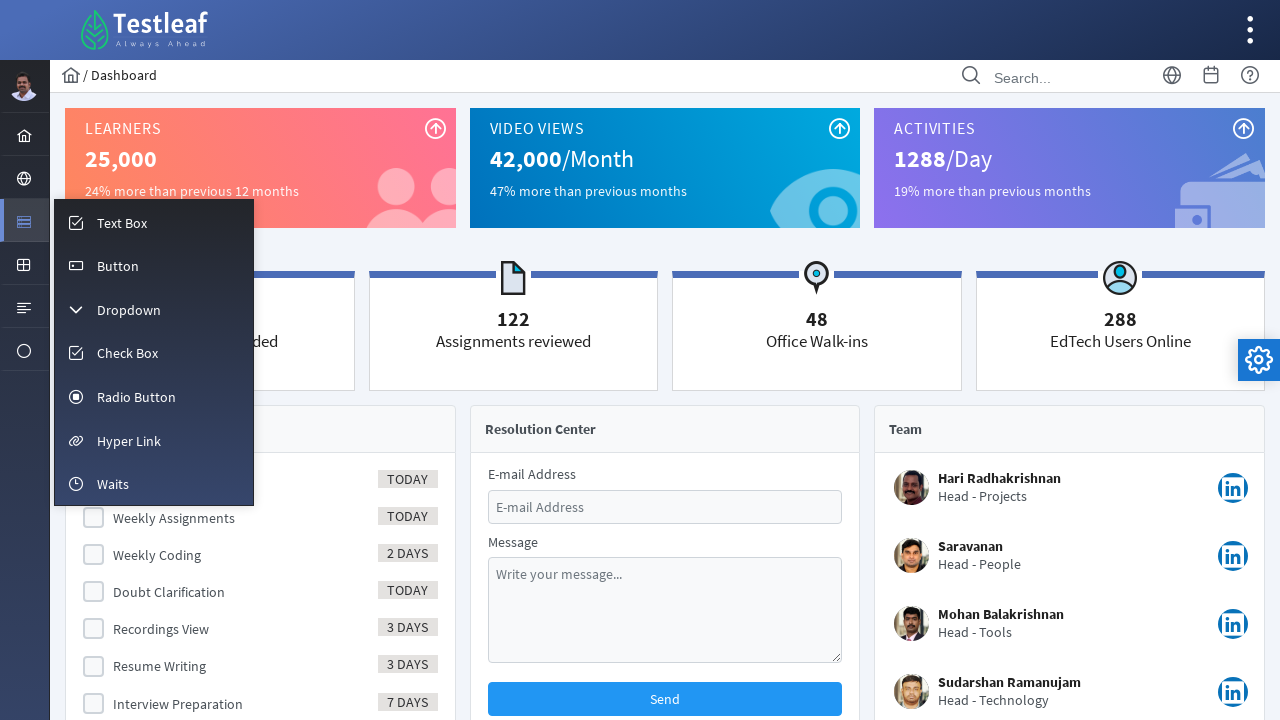

Clicked on Text Box submenu at (122, 223) on xpath=//span[text()='Text Box']
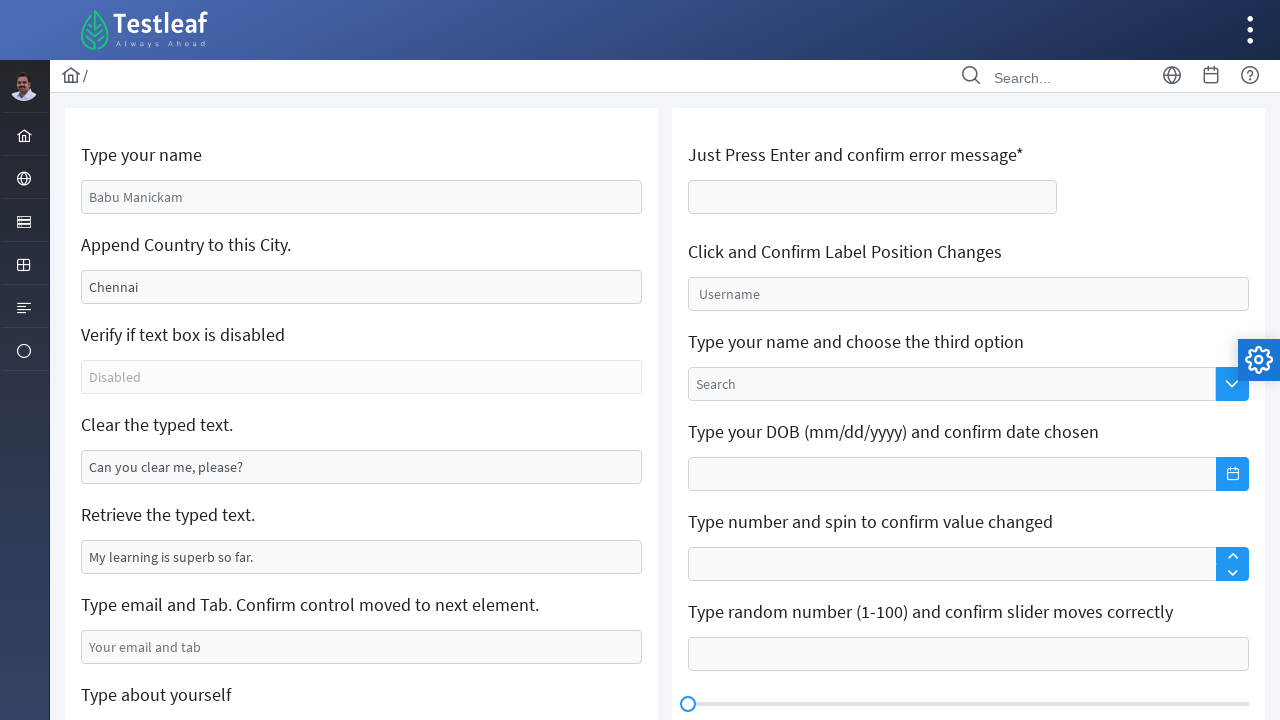

Entered '23' into text editor field on #j_idt106\:j_idt118_input
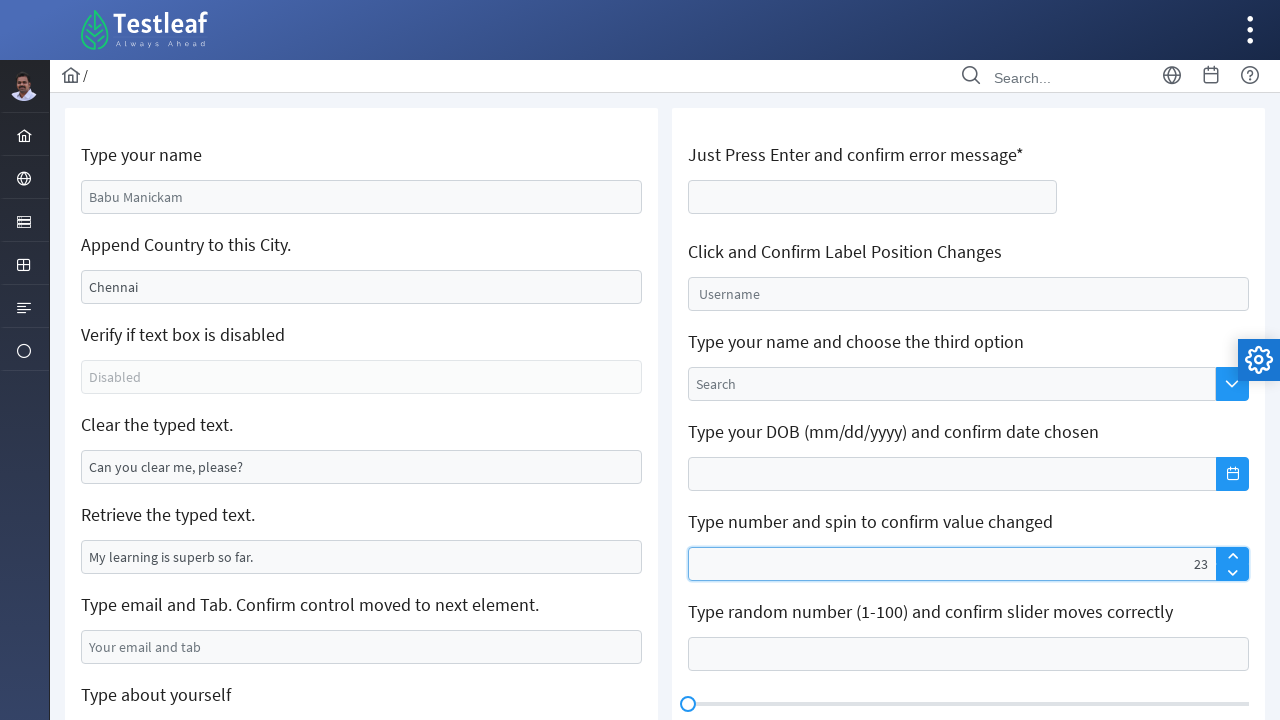

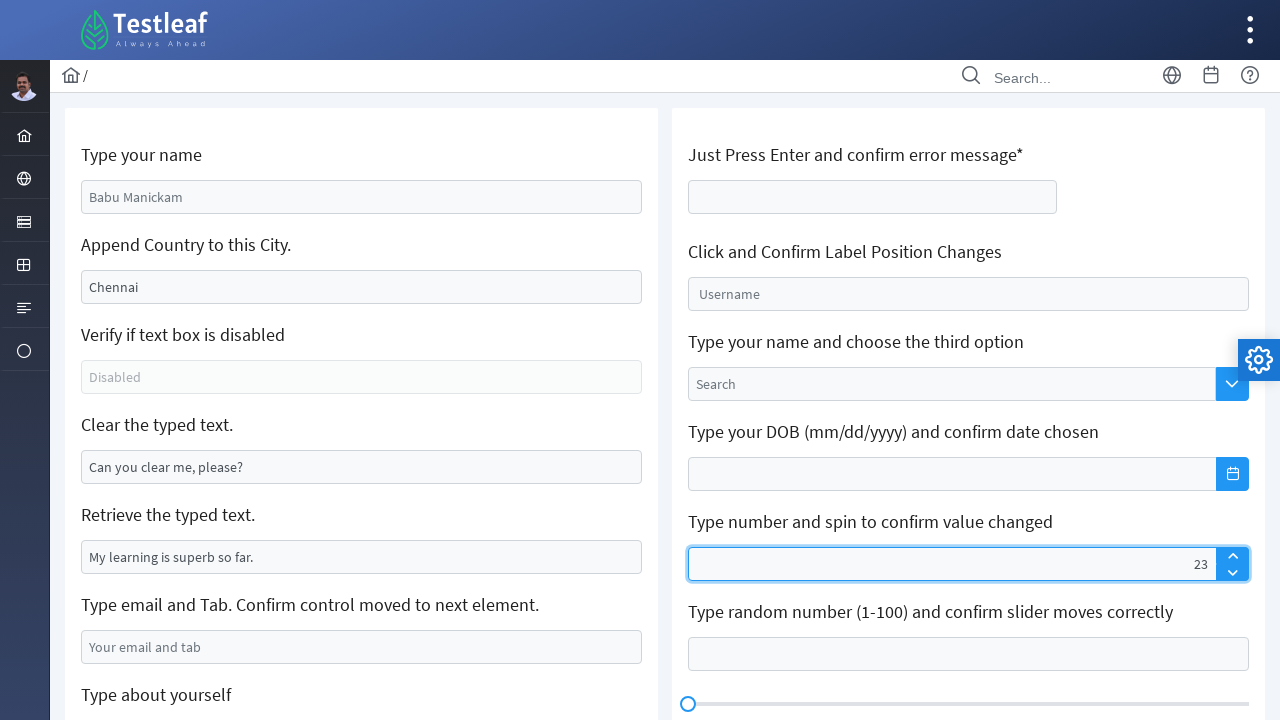